Tests relative locators on an Angular practice form by interacting with form elements using their relative positions to labels, including clicking checkboxes and radio buttons

Starting URL: http://rahulshettyacademy.com/angularpractice/

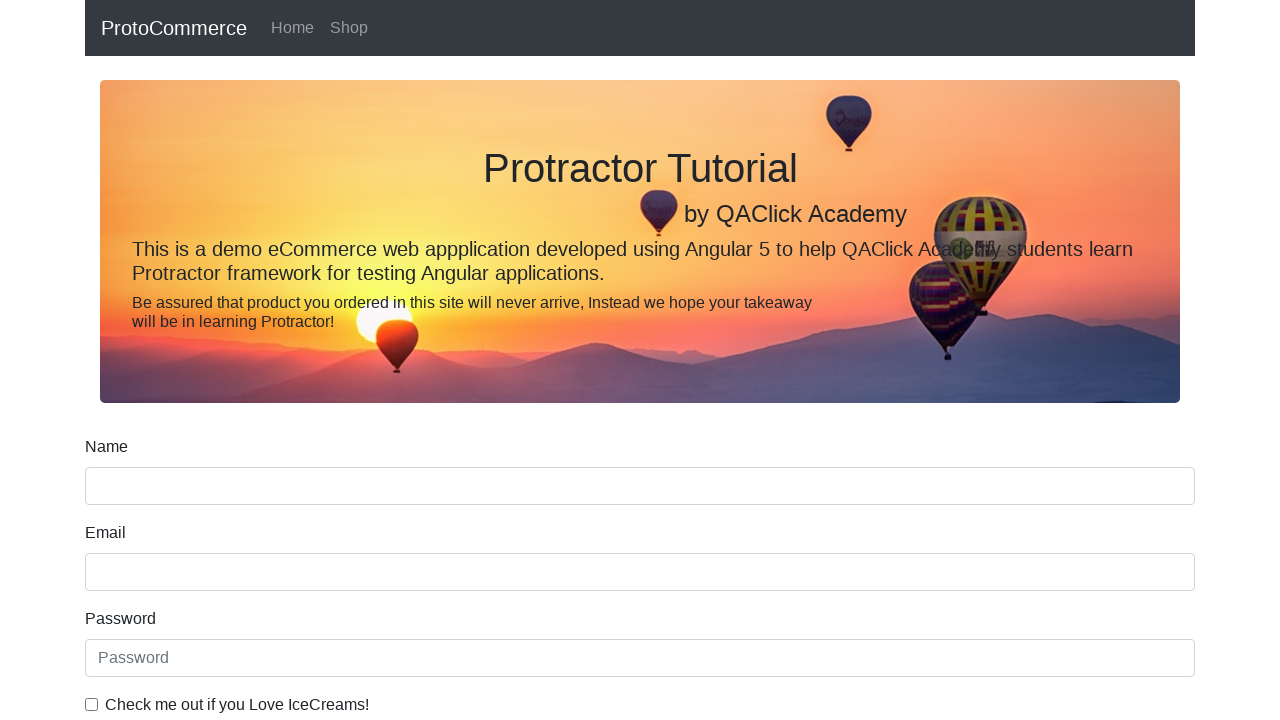

Located ice cream checkbox label
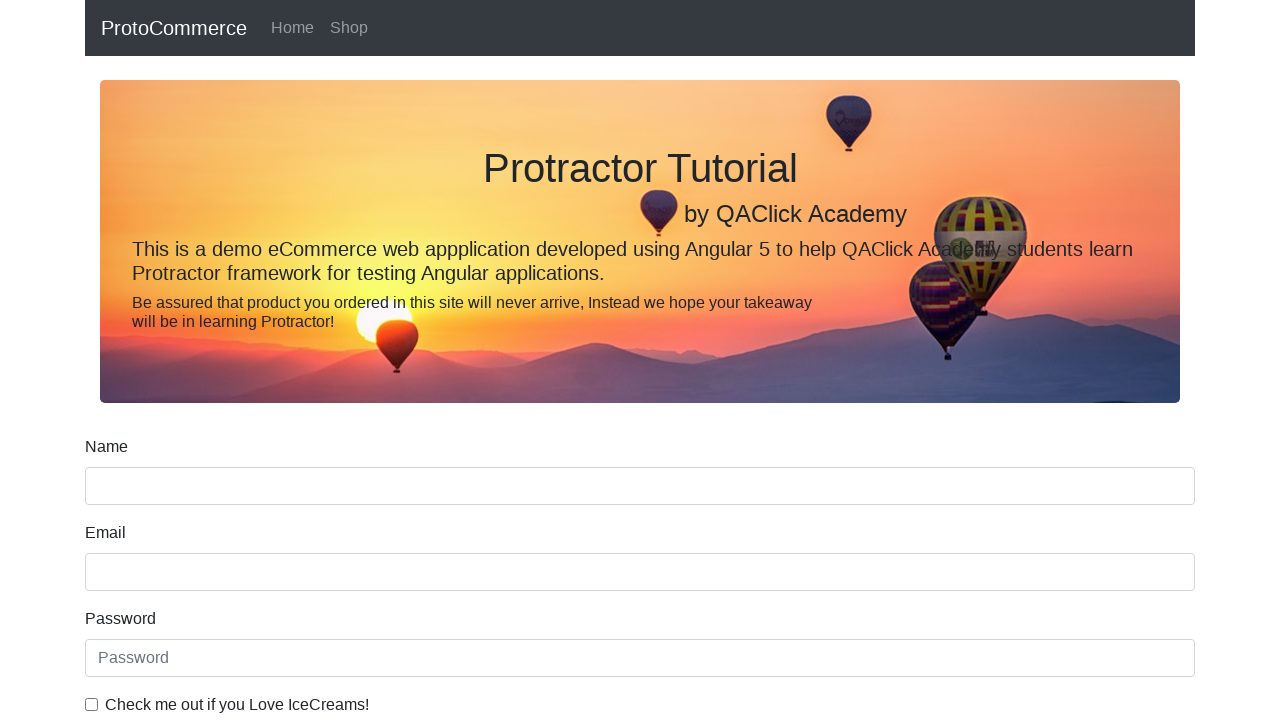

Located input element with preceding sibling
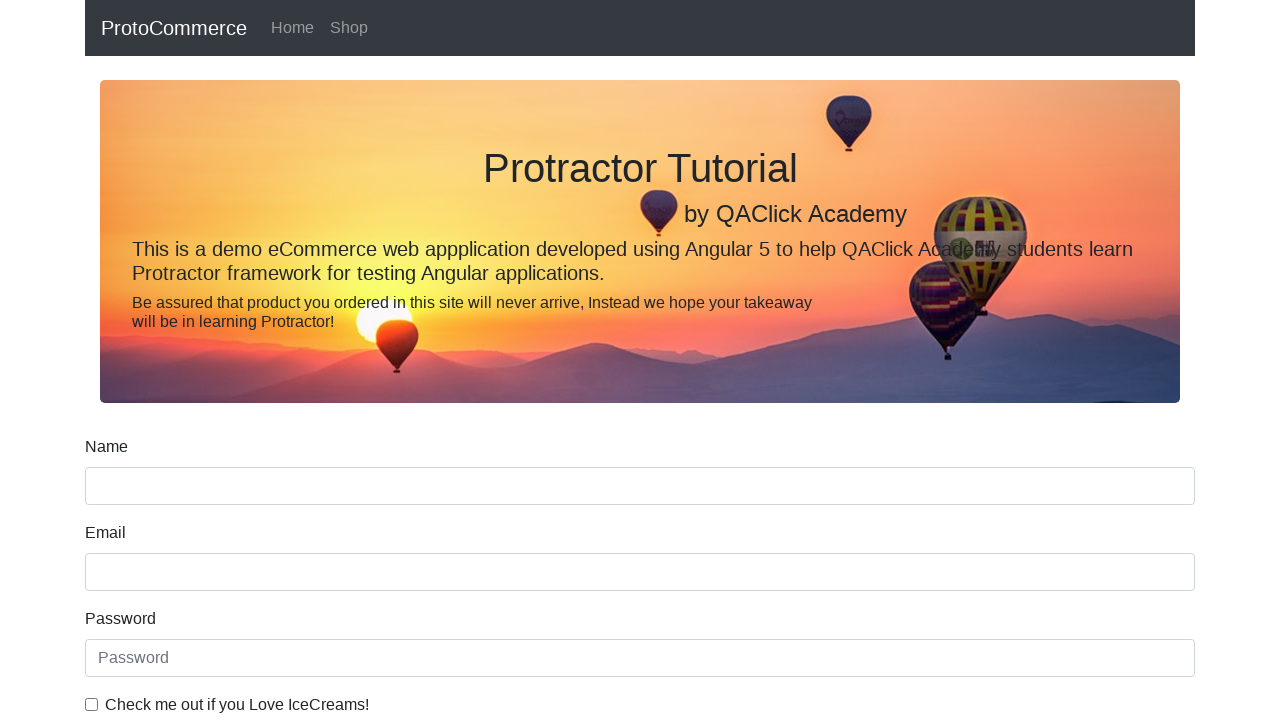

Clicked ice cream checkbox at (92, 704) on input#exampleCheck1
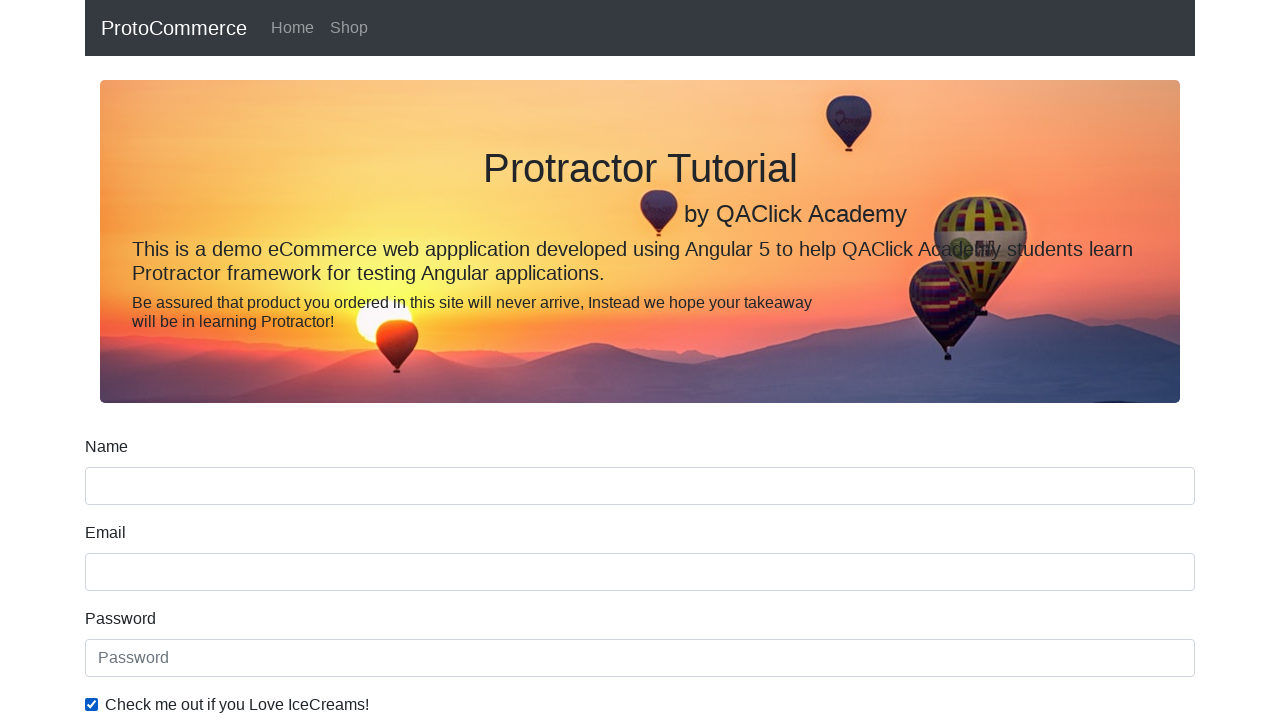

Clicked employment status radio button at (238, 360) on input#inlineRadio1
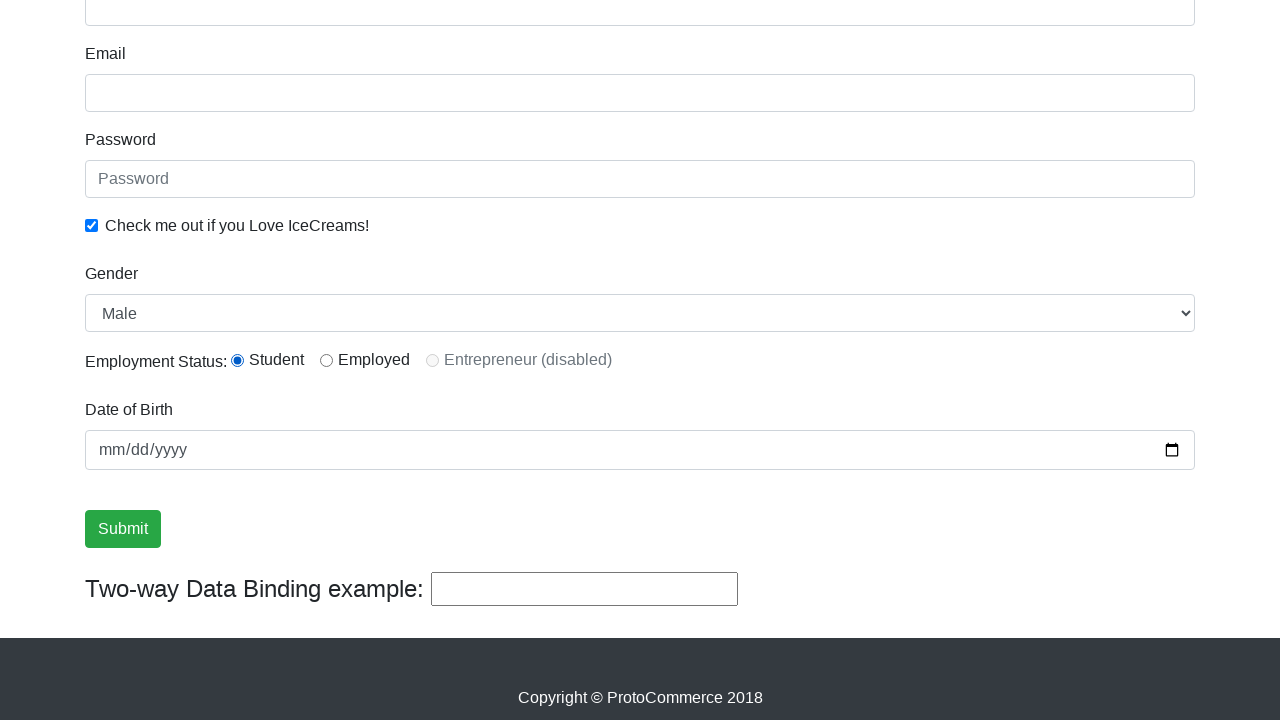

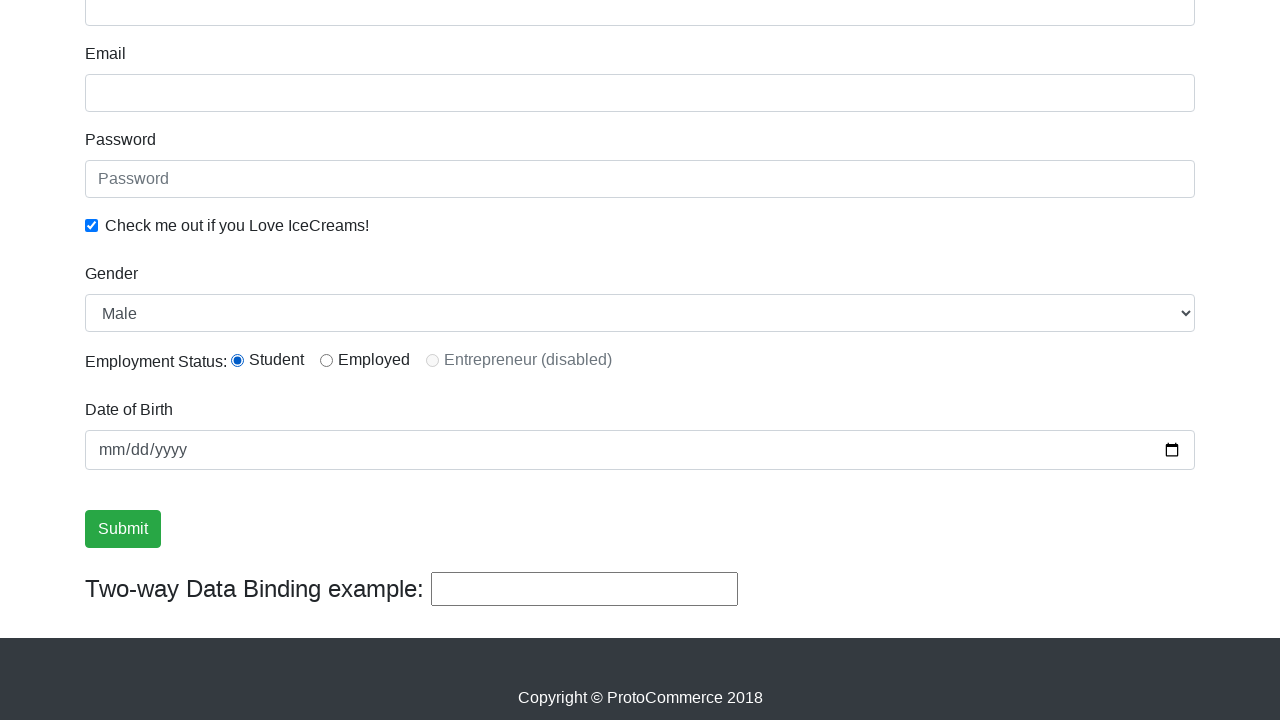